Clicks the "Remember Me" checkbox and verifies it becomes selected

Starting URL: https://circlek-public.github.io/cki-service-recruitment-task/

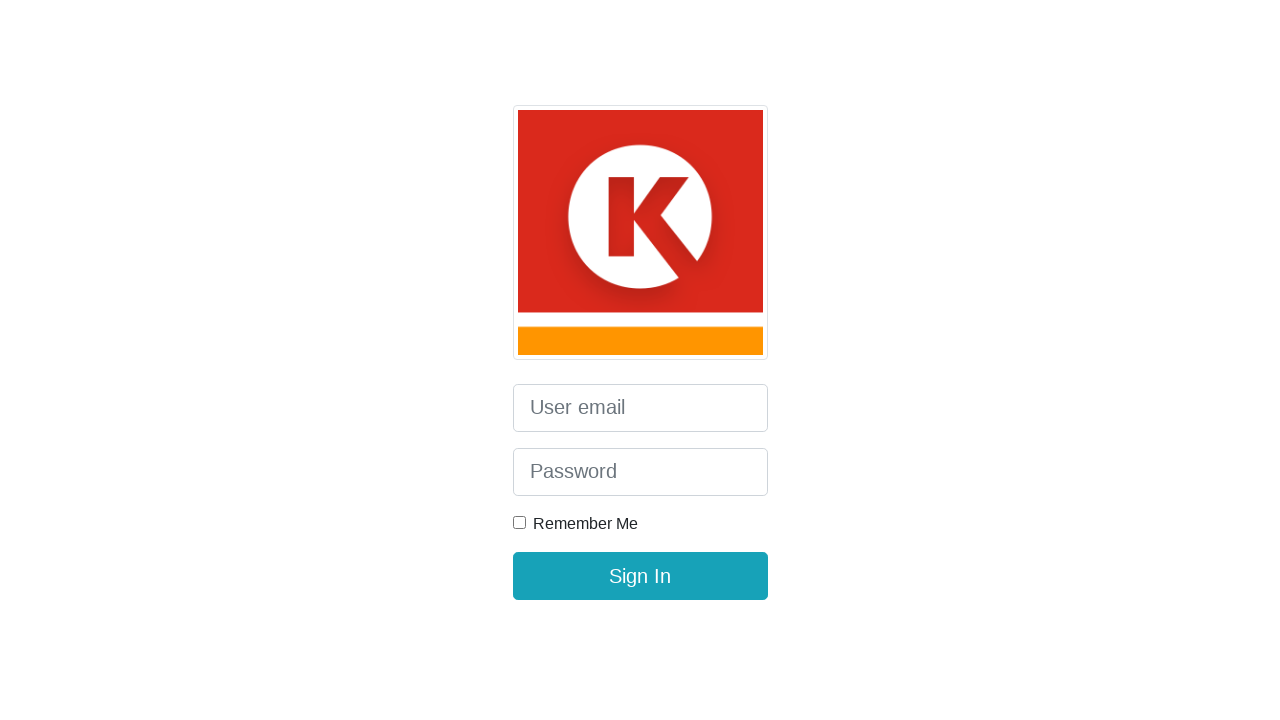

Navigated to Circle K recruitment task page
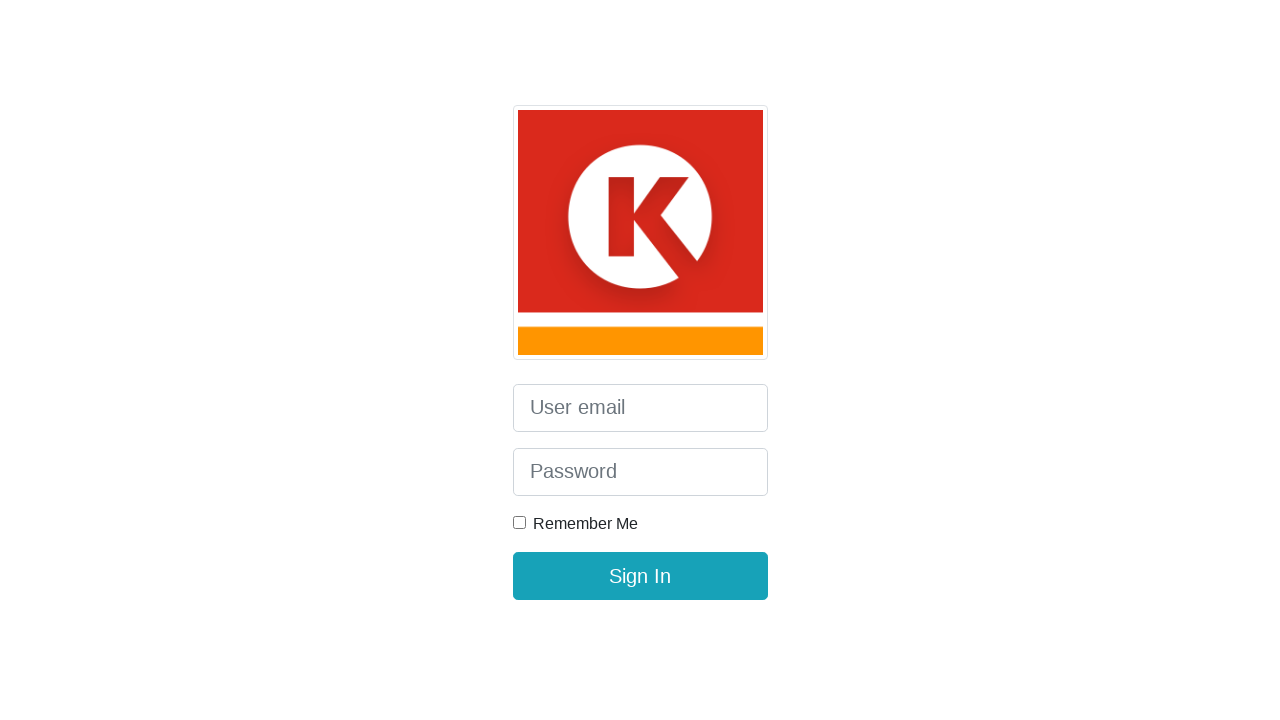

Located Remember Me checkbox element
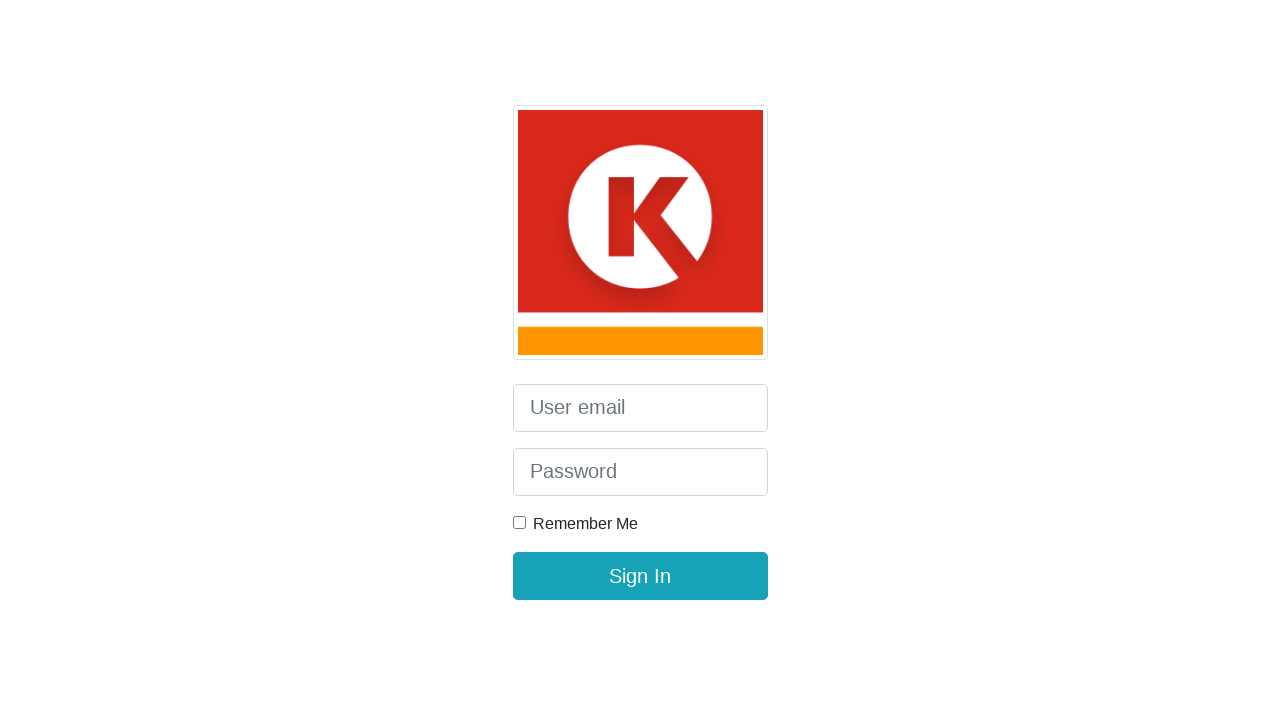

Clicked the Remember Me checkbox at (519, 523) on xpath=//*[contains(text(), 'Remember Me')]/../input
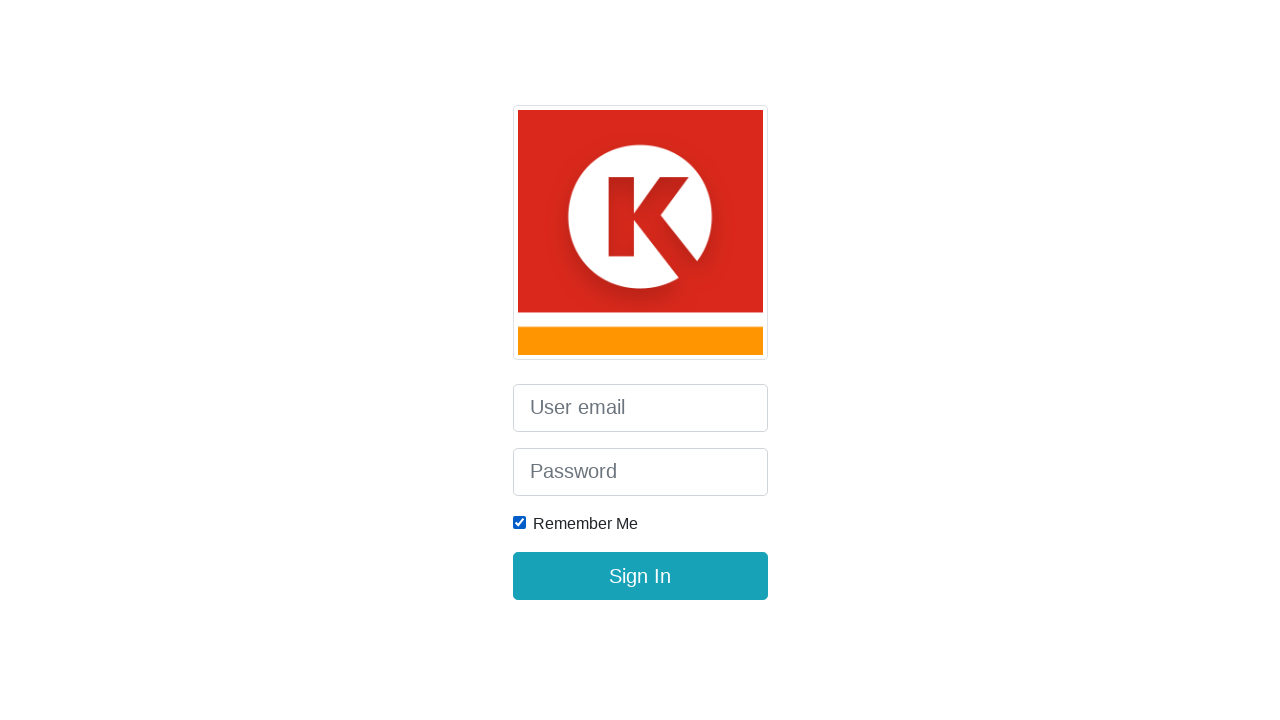

Verified Remember Me checkbox is selected
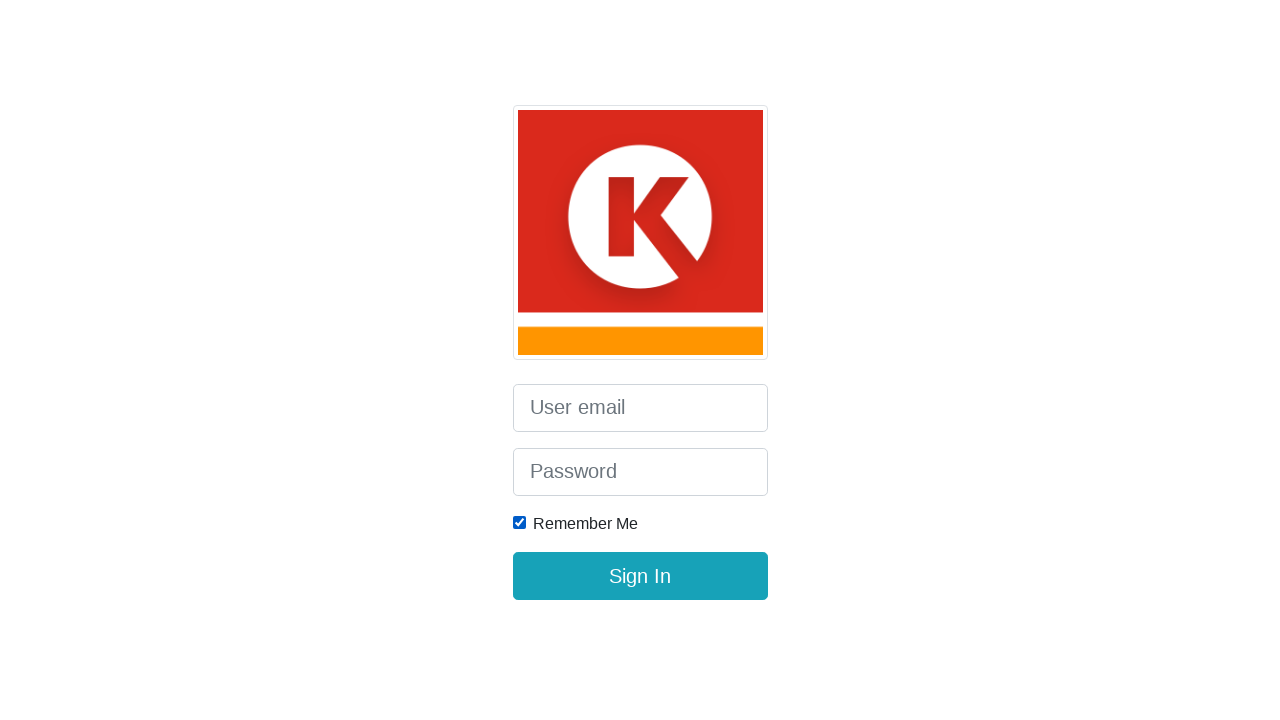

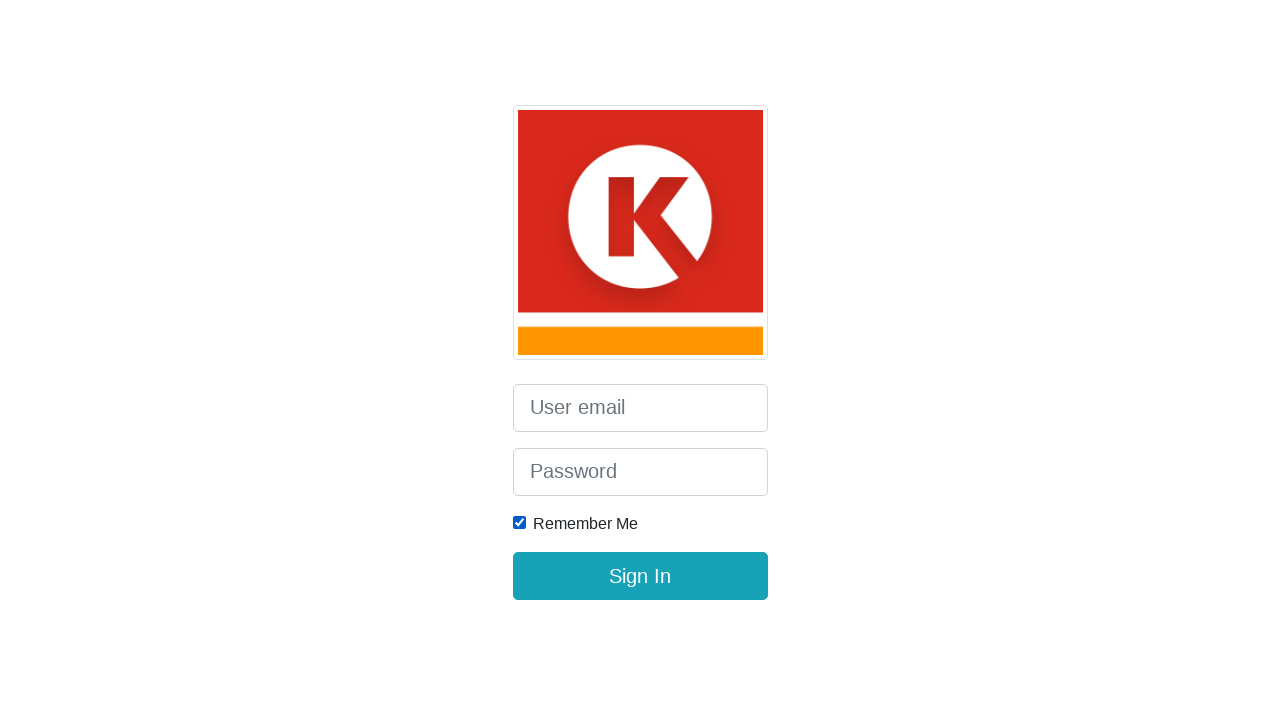